Verifies that the date heading element contains the expected text "Tuesday, 28 January 2014"

Starting URL: http://only-testing-blog.blogspot.com/2014/01/textbox.html

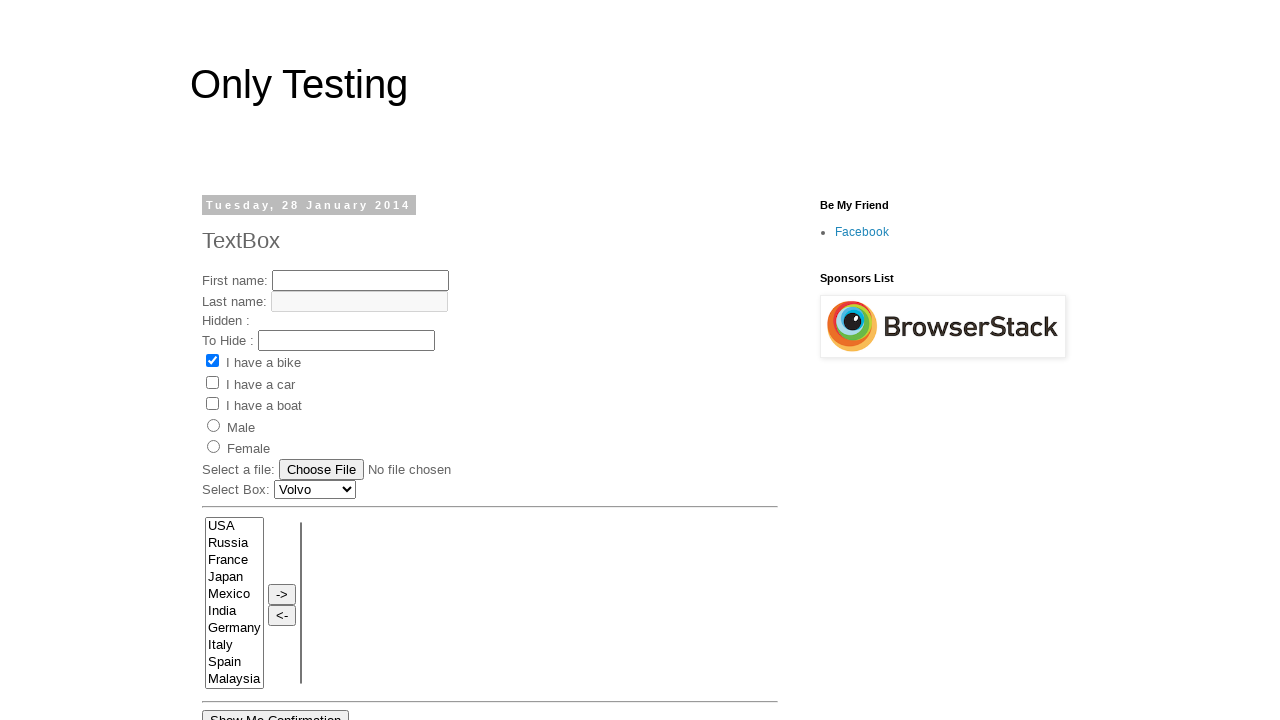

Navigated to textbox test page
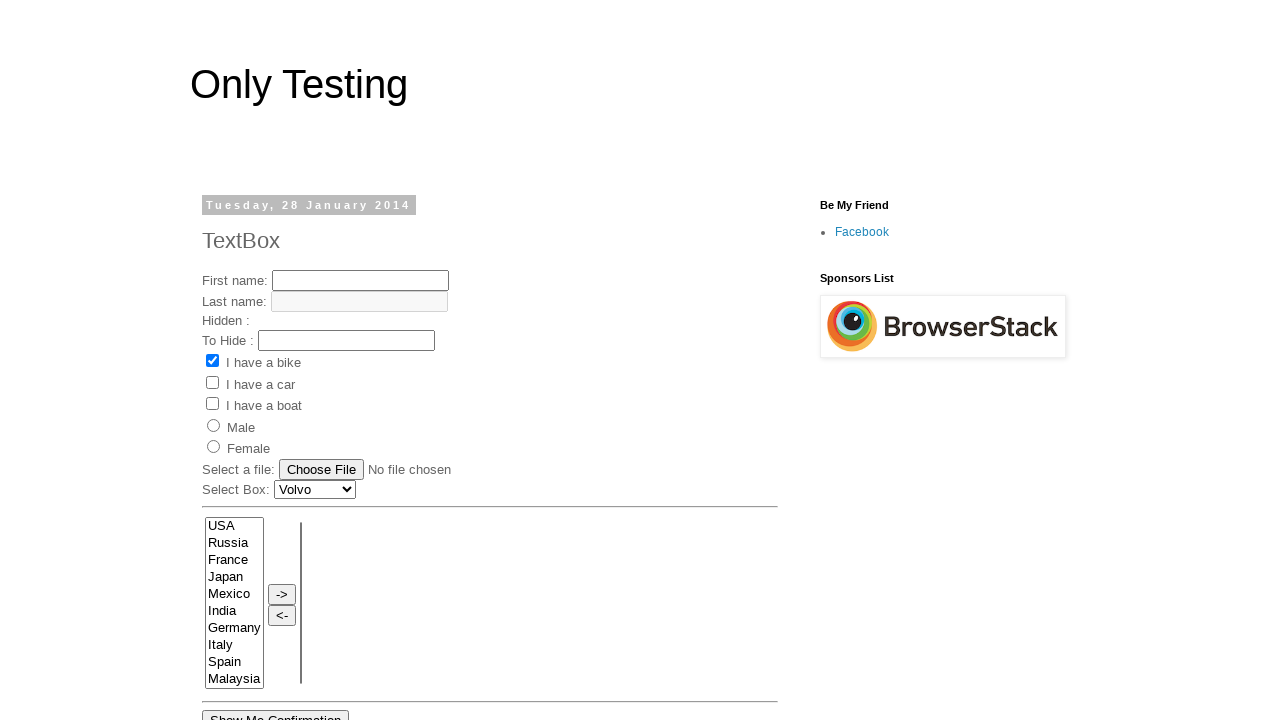

Retrieved text content from date heading element (h2/span)
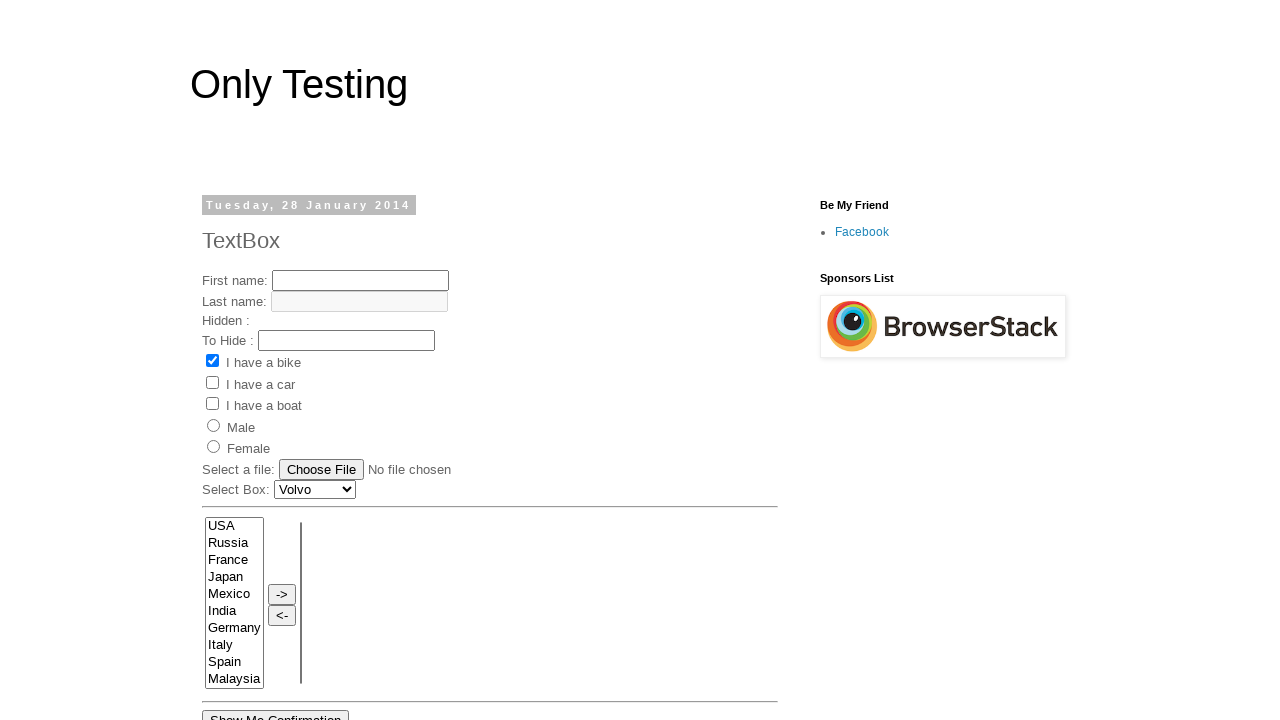

Verified date heading contains expected text 'Tuesday, 28 January 2014'
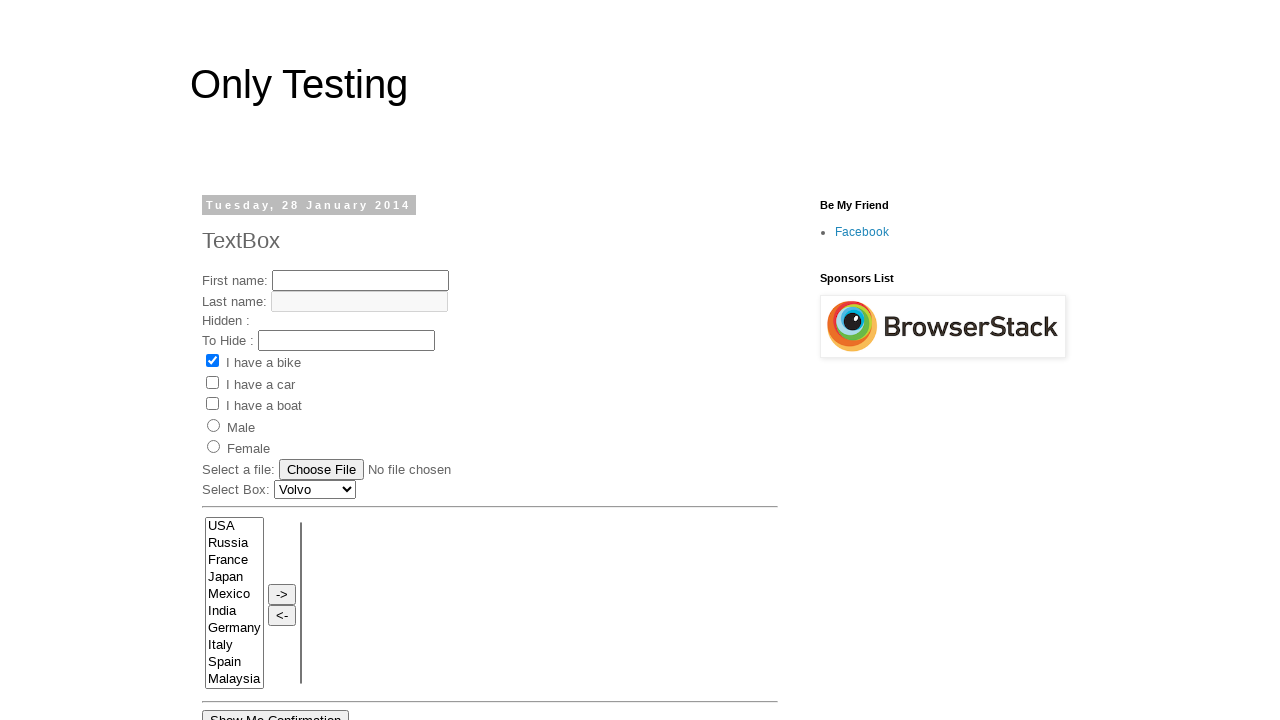

Test assertion_method_2 passed successfully
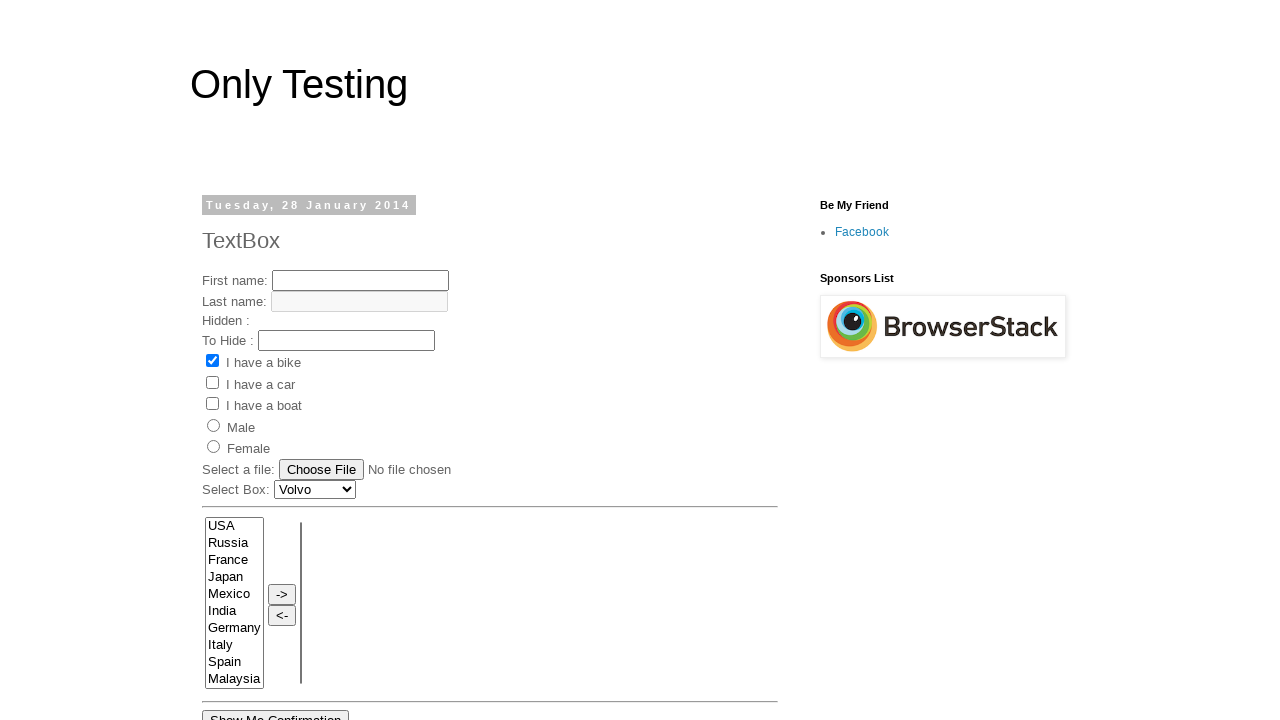

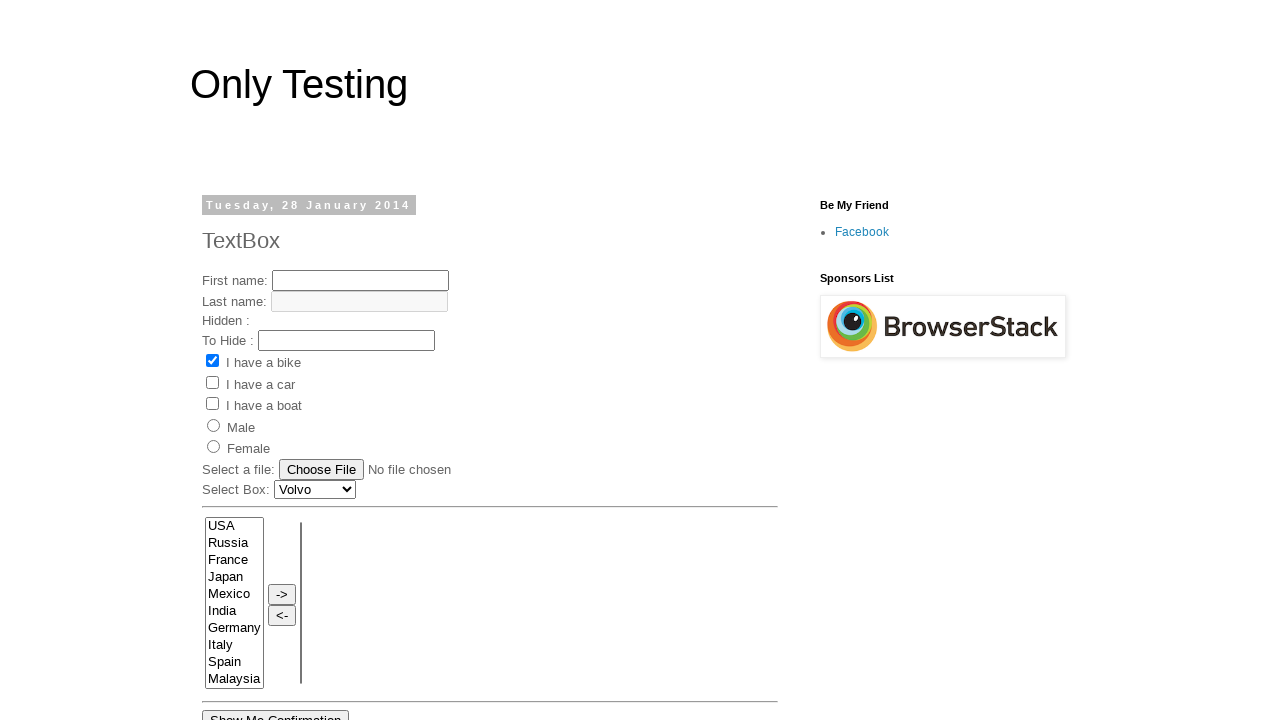